Tests basic browser navigation functionality including back, forward, refresh operations and navigating to a different URL

Starting URL: https://www.tesla.com/

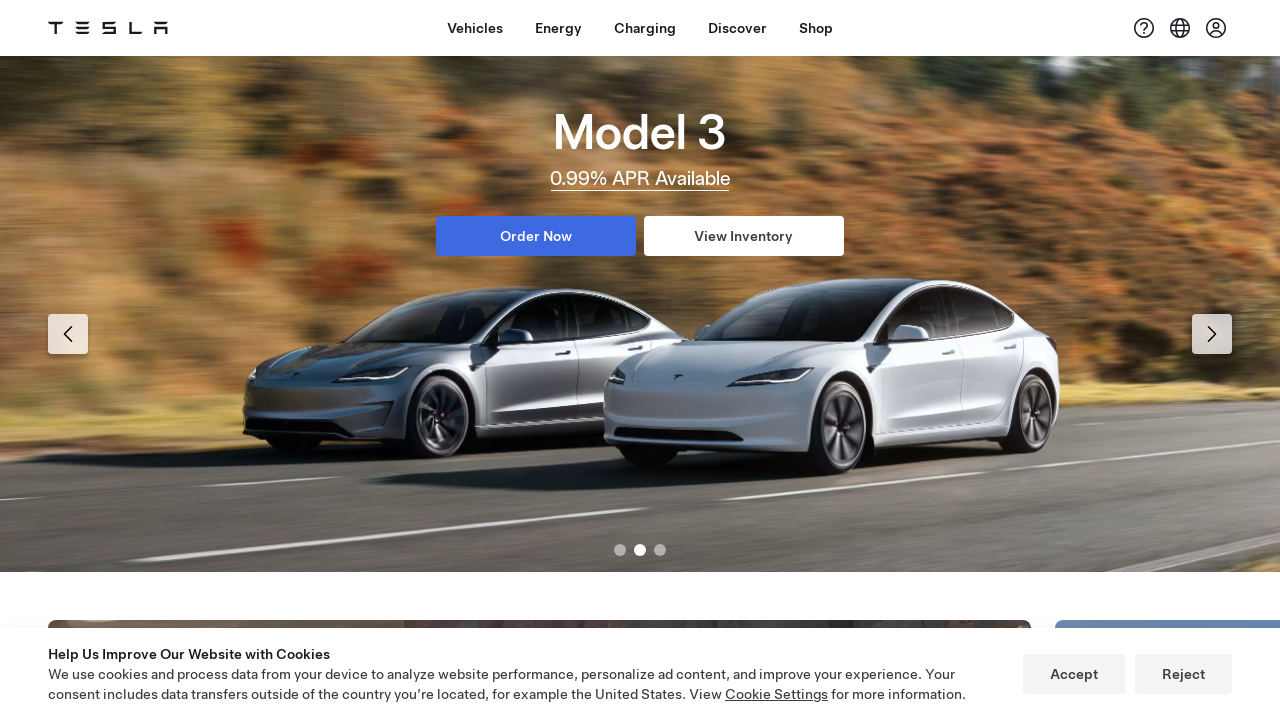

Navigated back to previous page
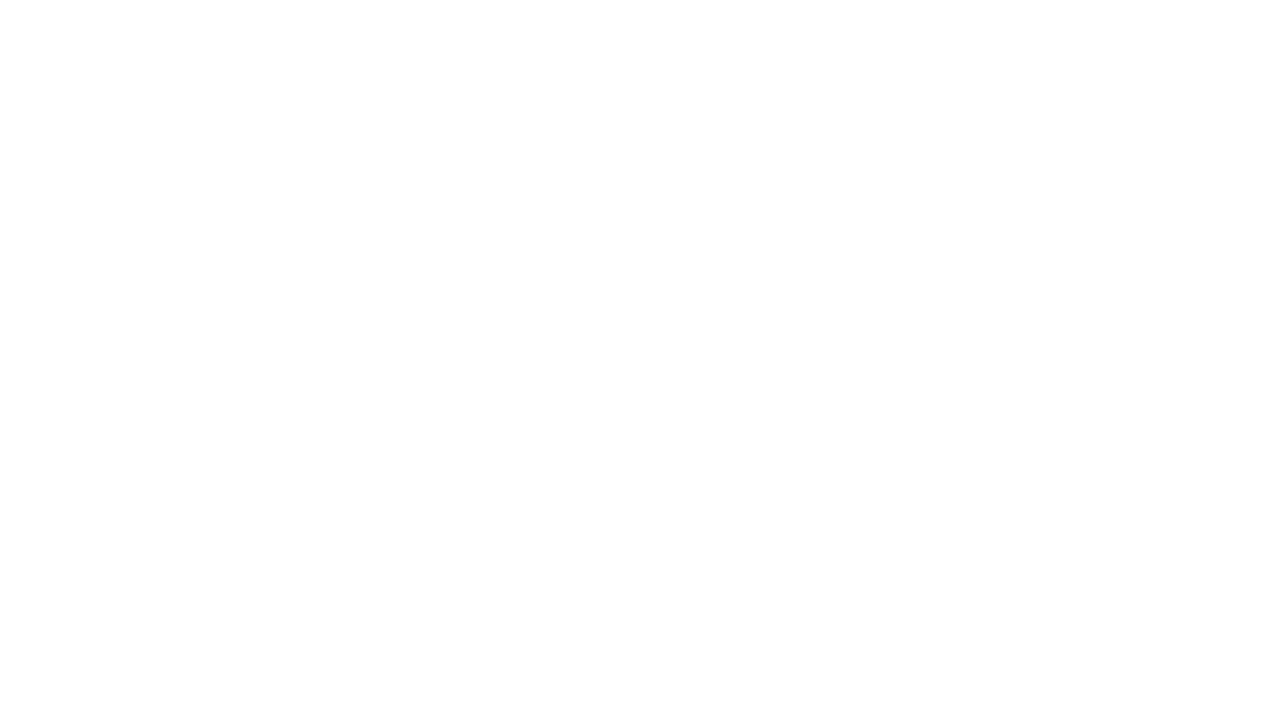

Navigated forward to Tesla page
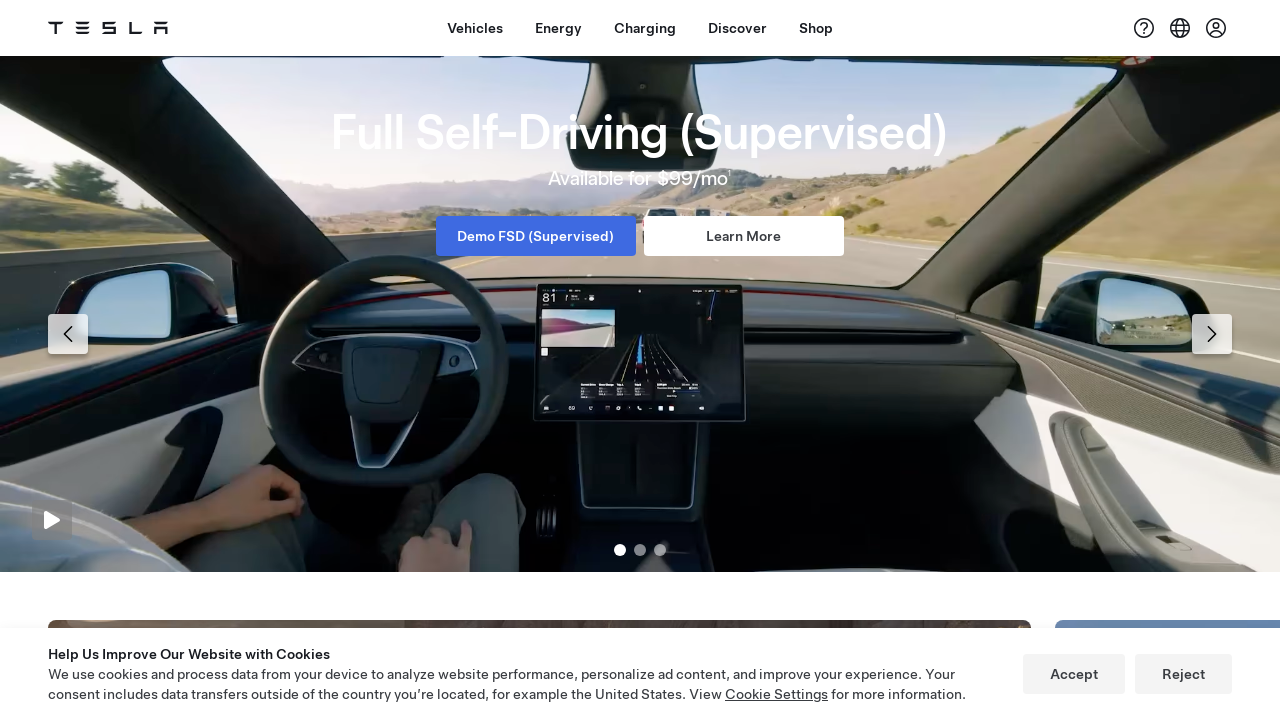

Refreshed the current page
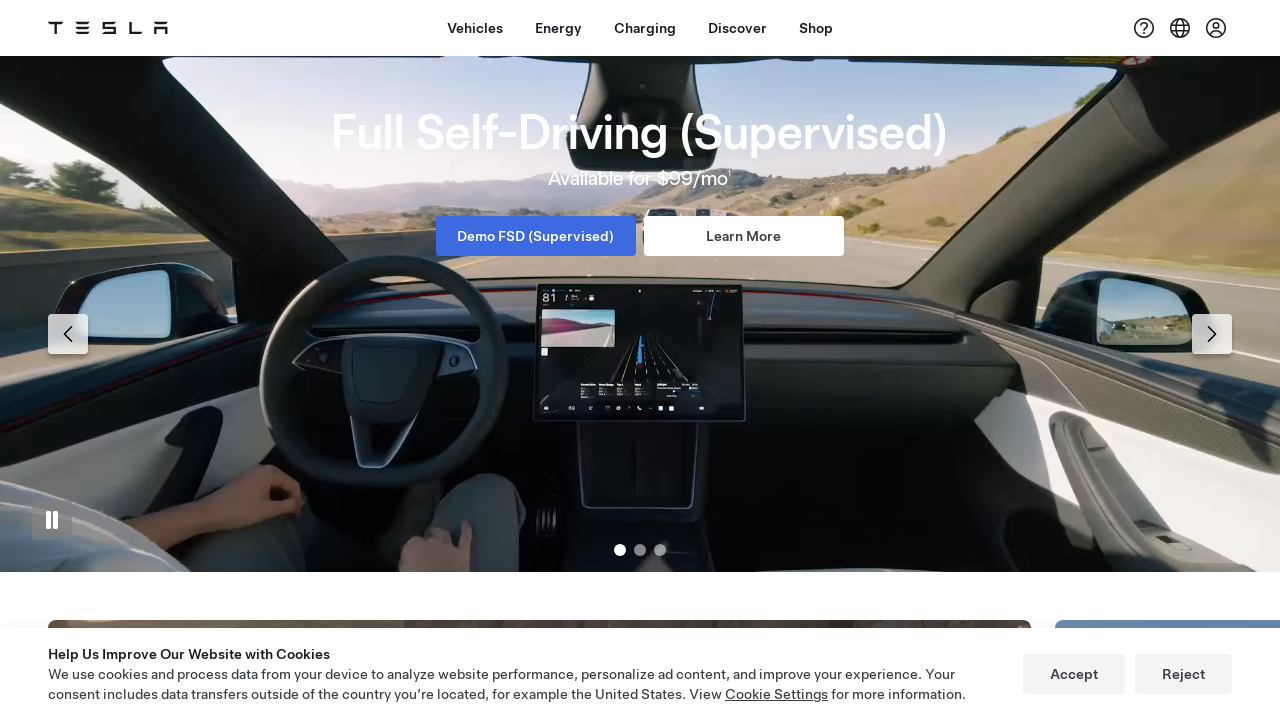

Navigated to YouTube
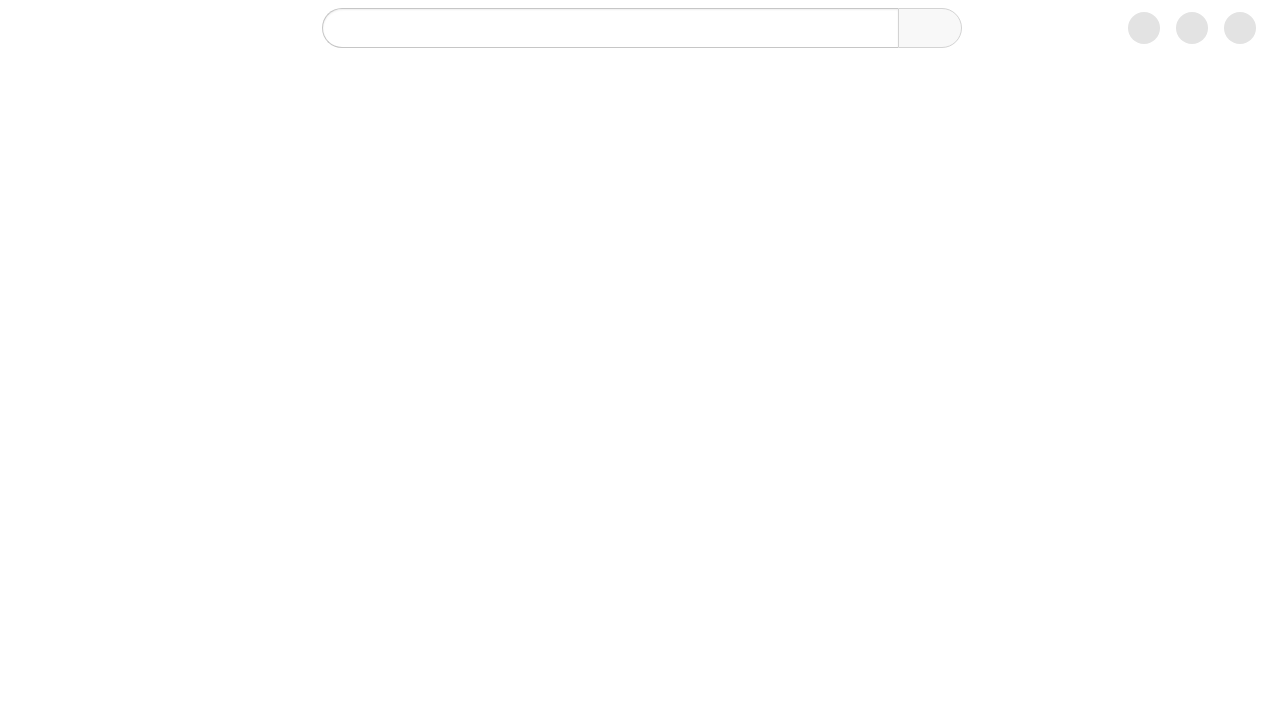

Retrieved page title: YouTube
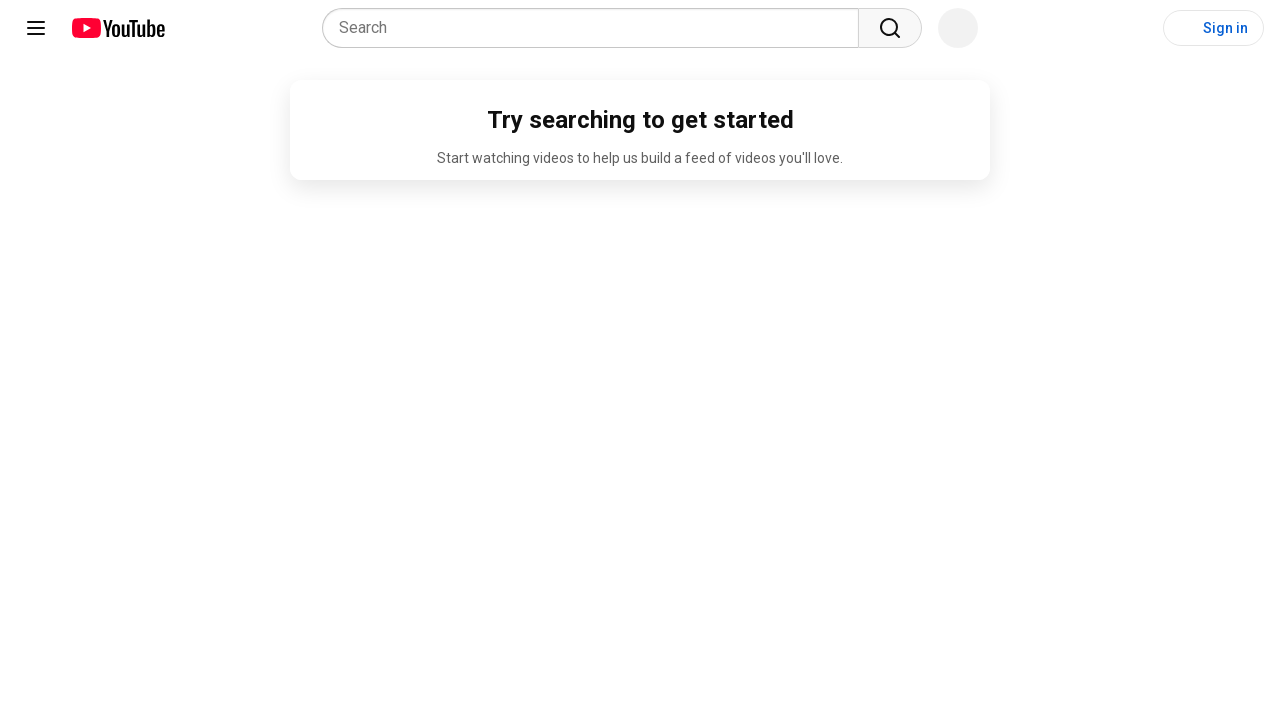

Retrieved current URL: https://www.youtube.com/
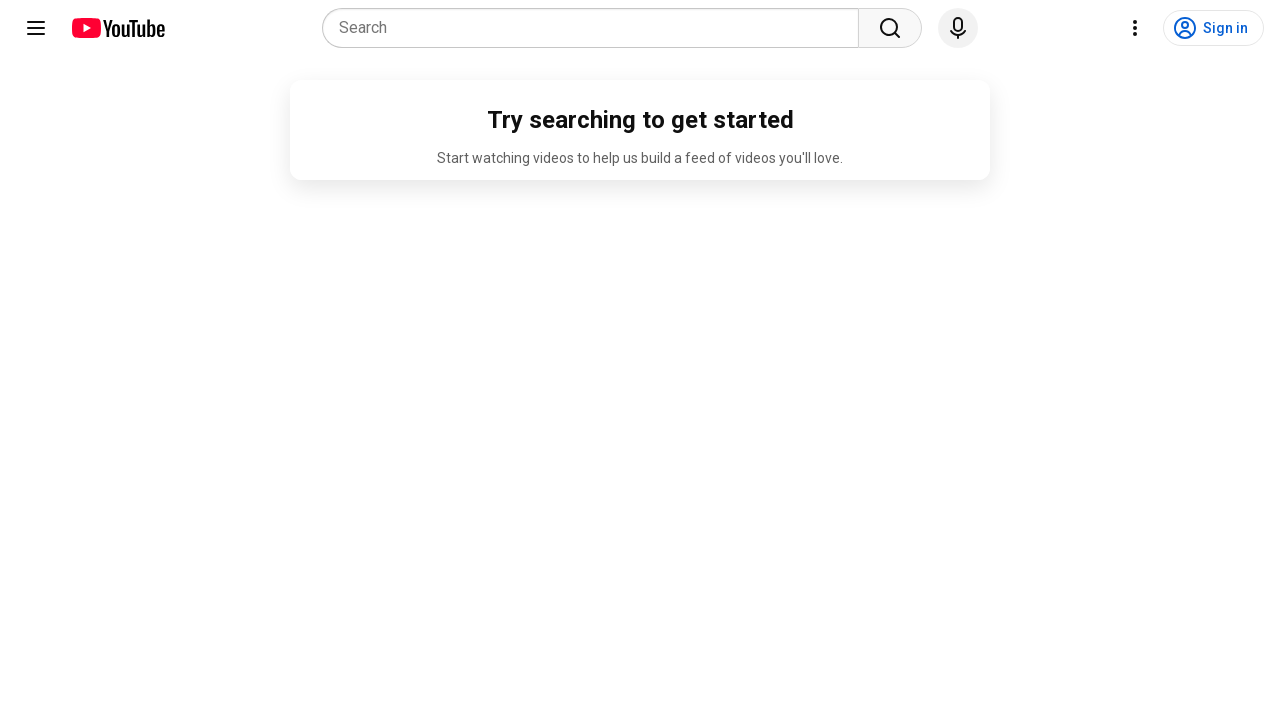

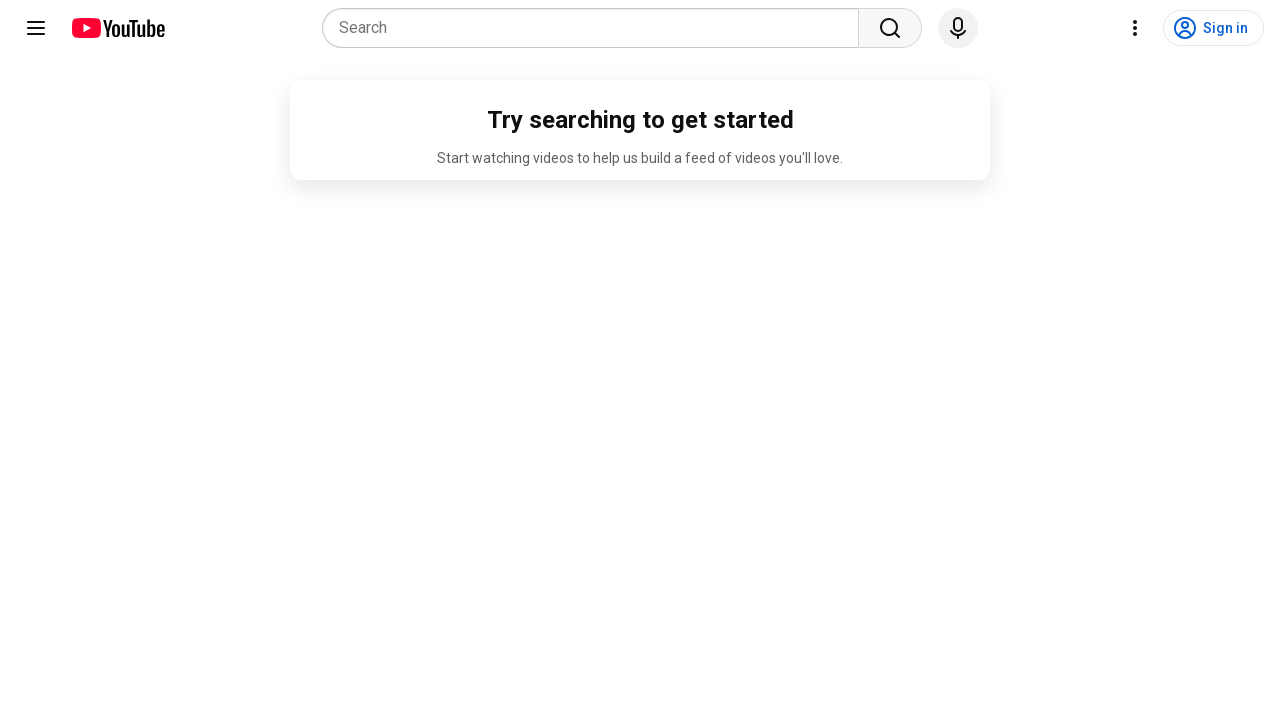